Solves a mathematical puzzle by extracting a value from an image attribute, calculating a mathematical function, and submitting the answer along with selecting checkbox and radio button options

Starting URL: http://suninjuly.github.io/get_attribute.html

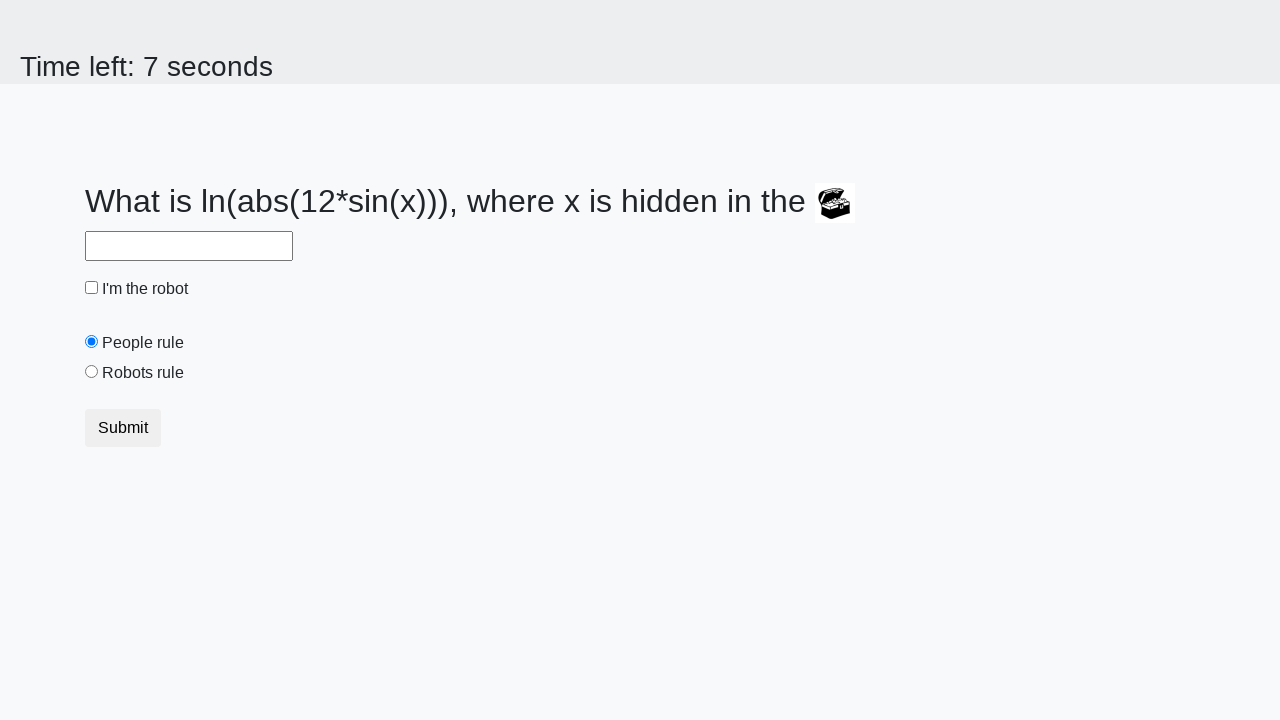

Located treasure image element
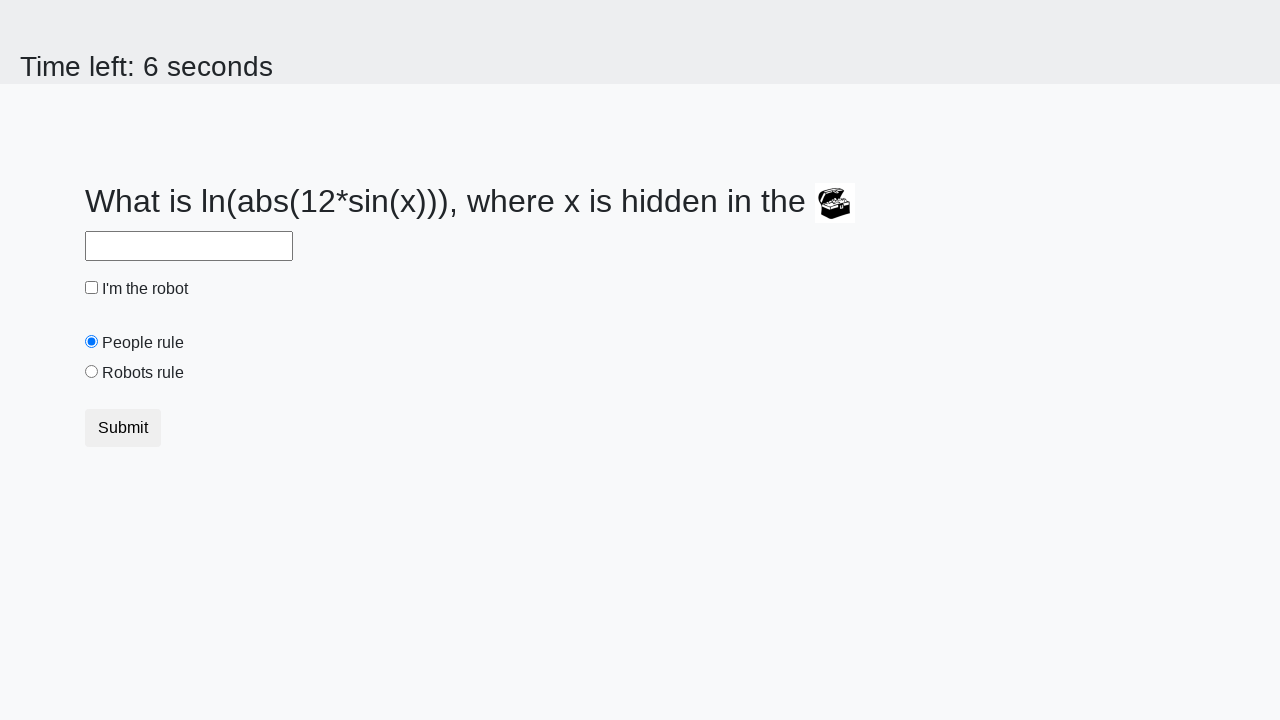

Extracted valuex attribute from treasure image: 854
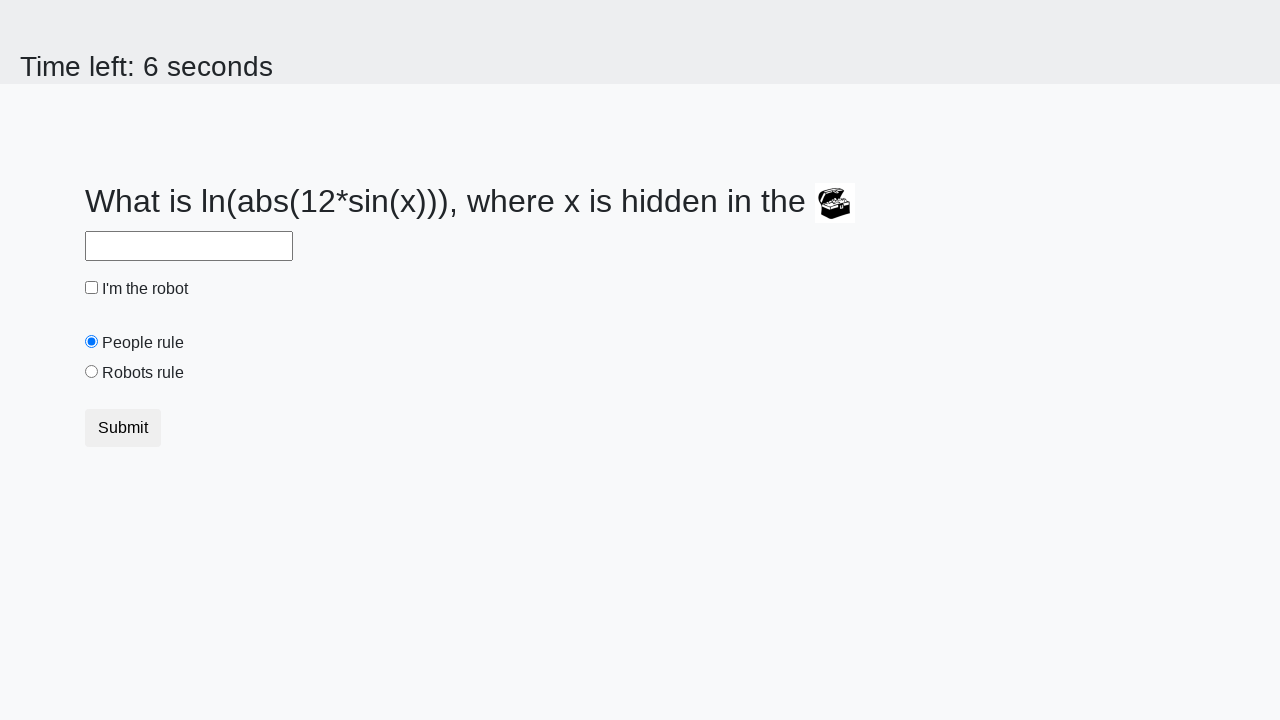

Calculated mathematical result: 1.7735325081357896
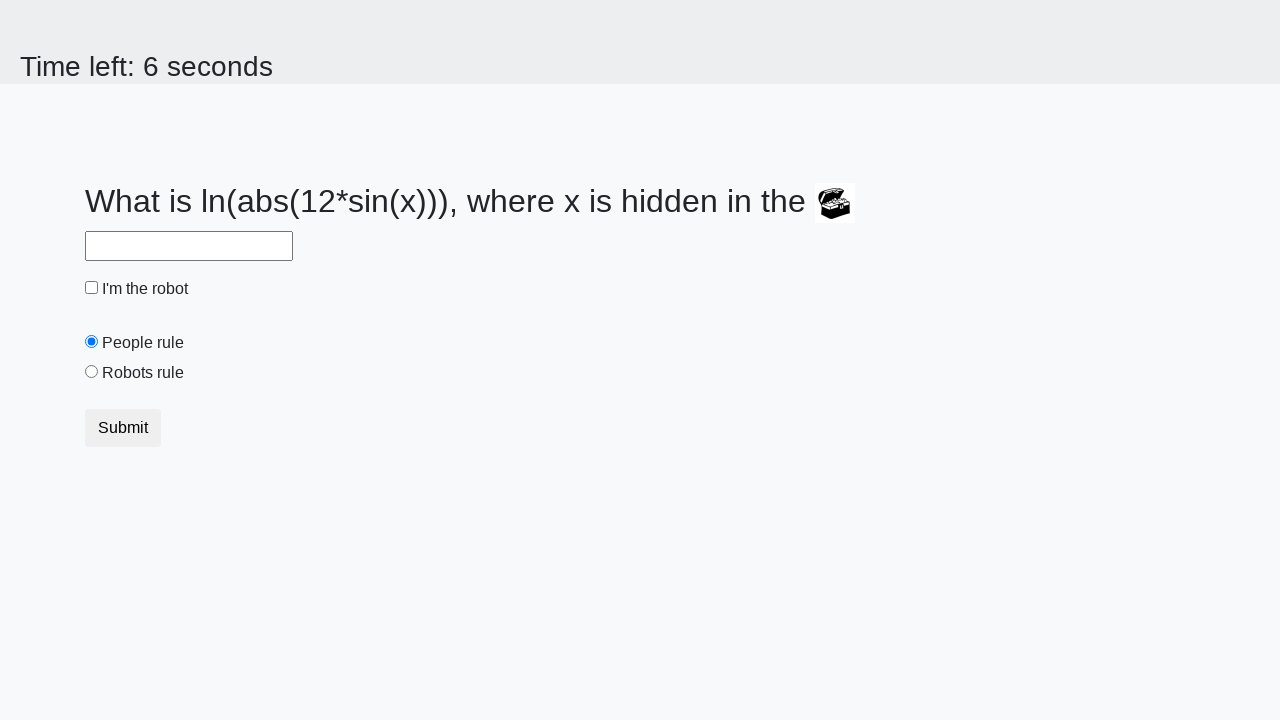

Filled answer field with calculated value: 1.7735325081357896 on #answer
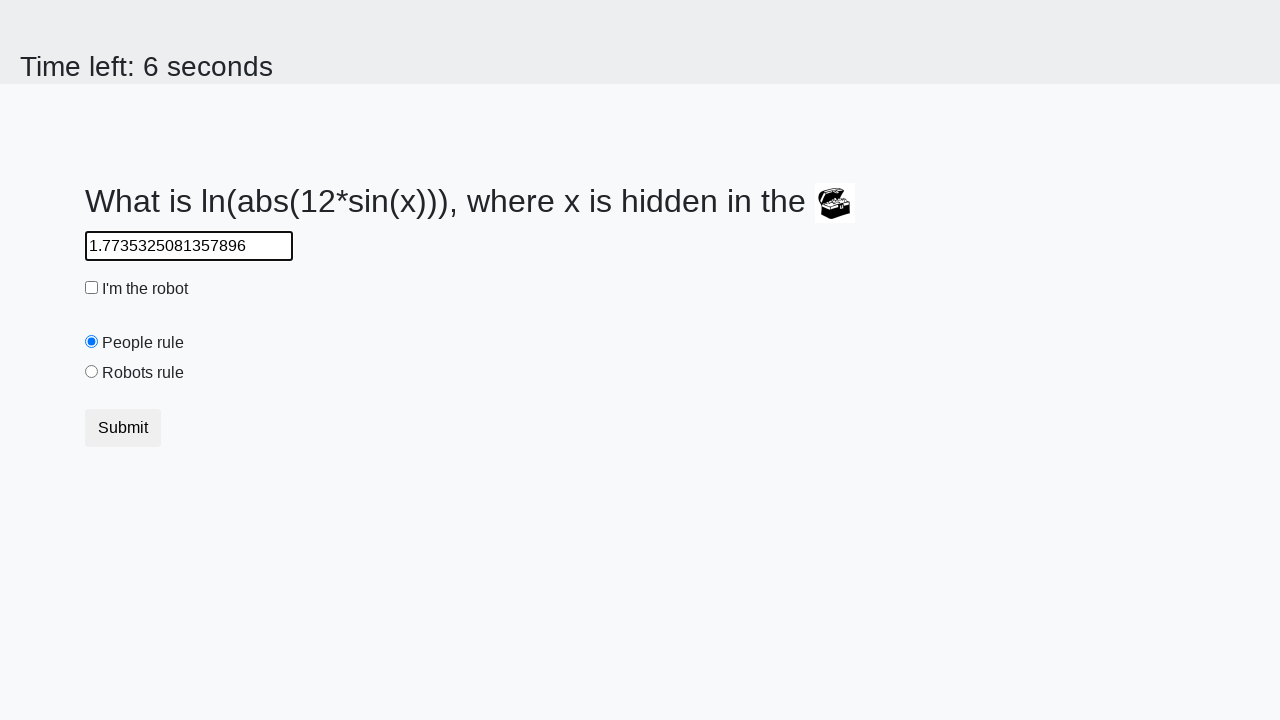

Checked 'I'm the robot' checkbox at (92, 288) on #robotCheckbox
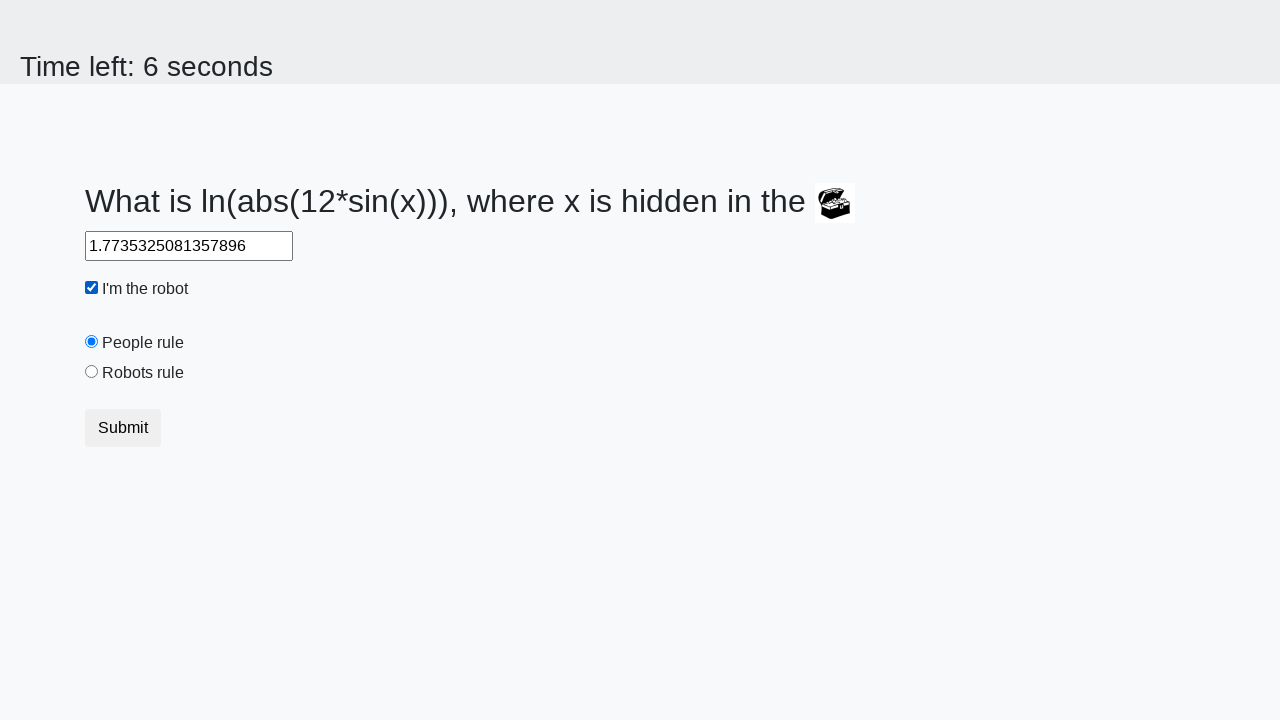

Selected 'Robots rule!' radio button at (92, 372) on #robotsRule
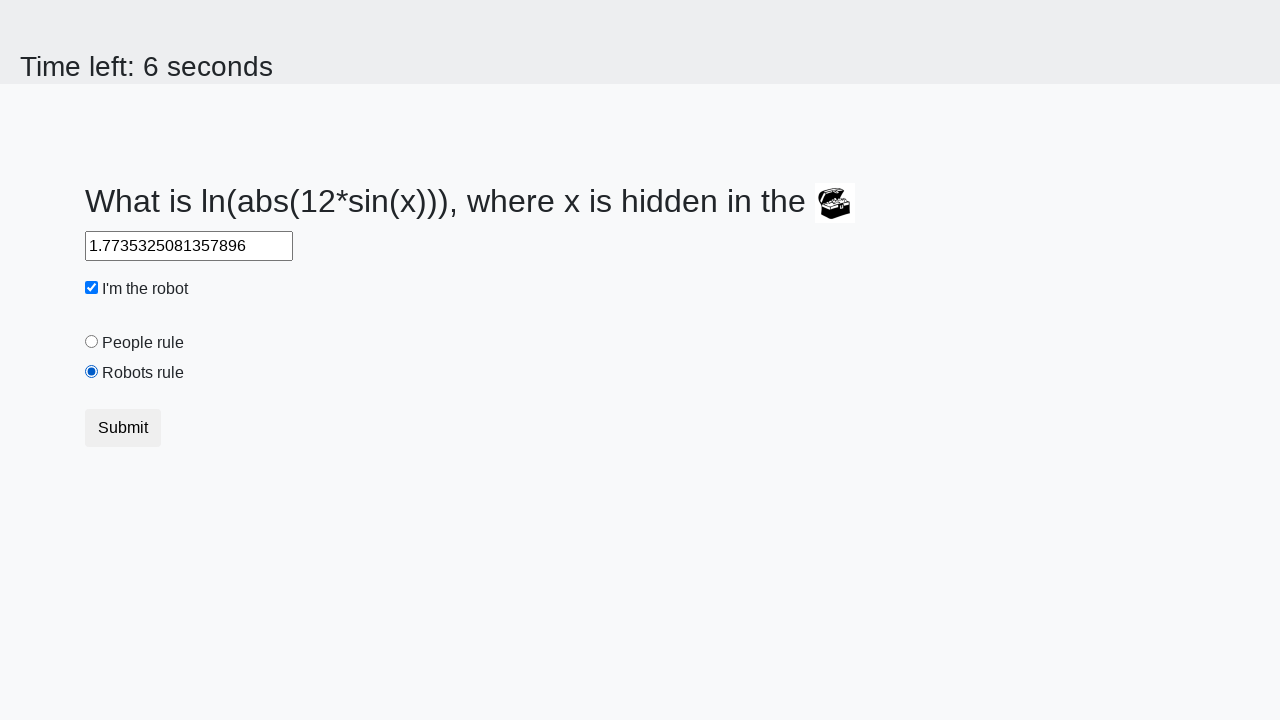

Clicked submit button to submit the form at (123, 428) on button.btn.btn-default
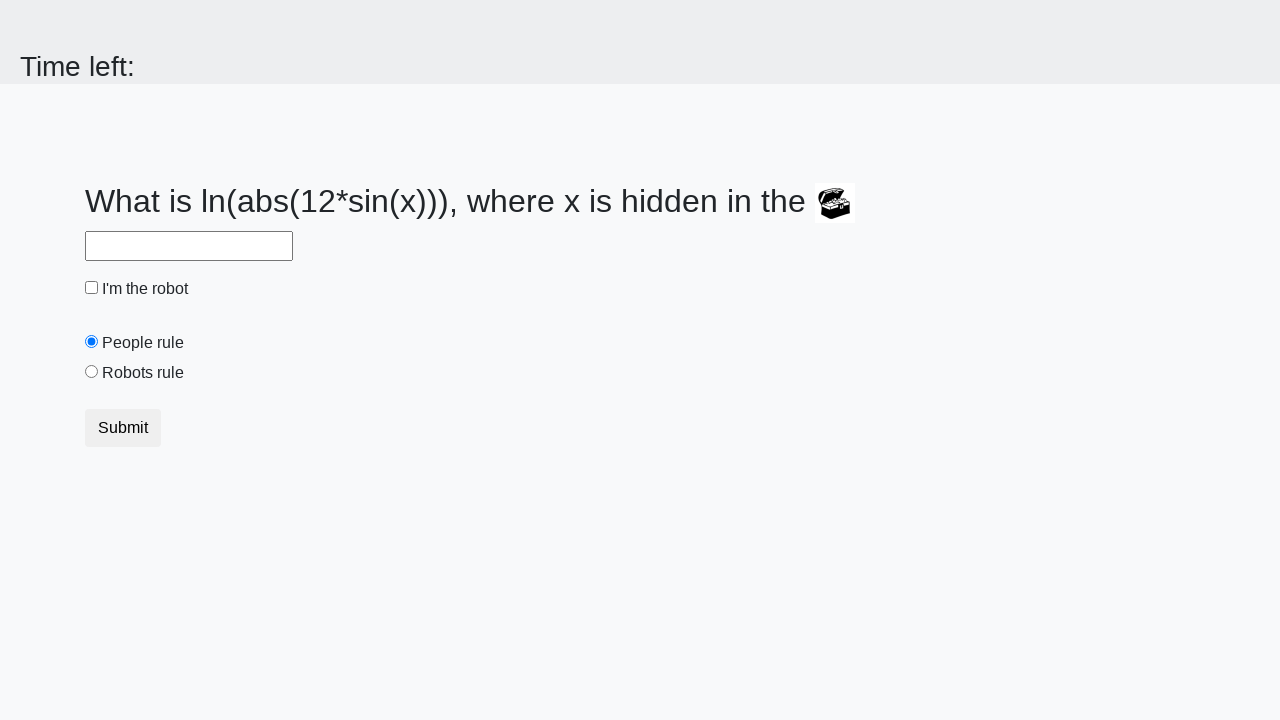

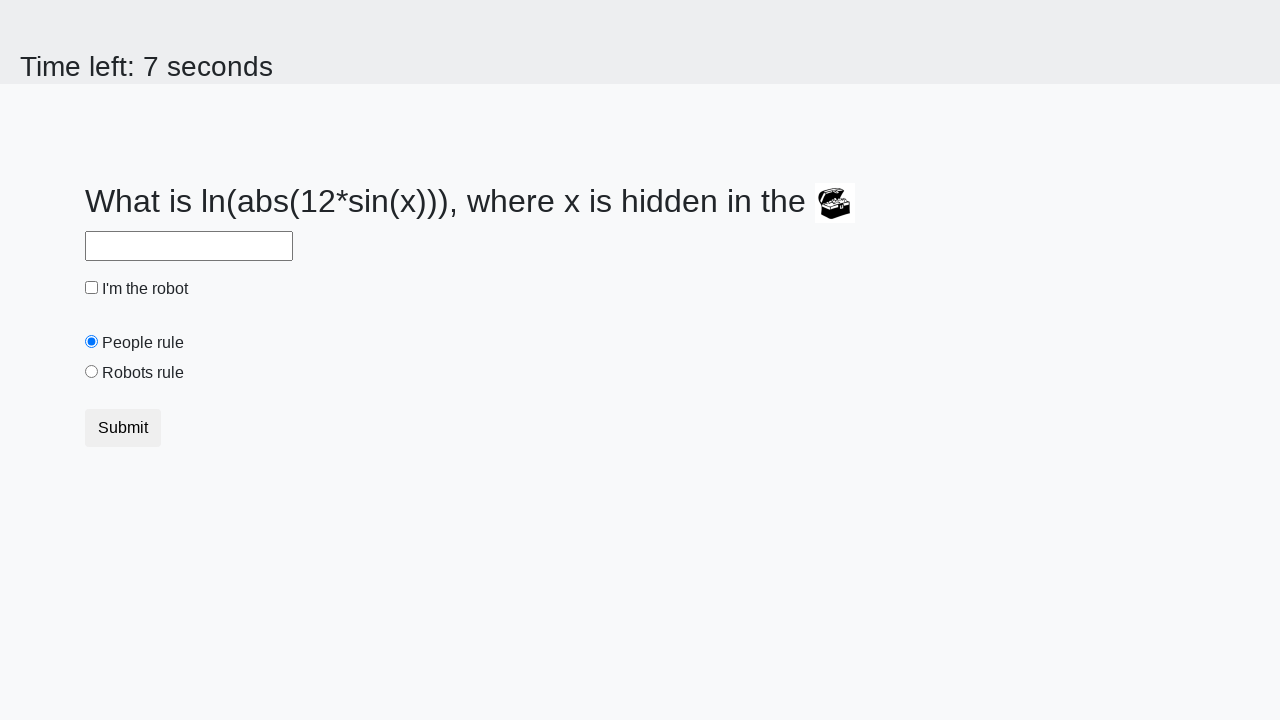